Tests range slider interaction using keyboard arrow keys to adjust the slider value

Starting URL: https://www.selenium.dev/selenium/web/web-form.html

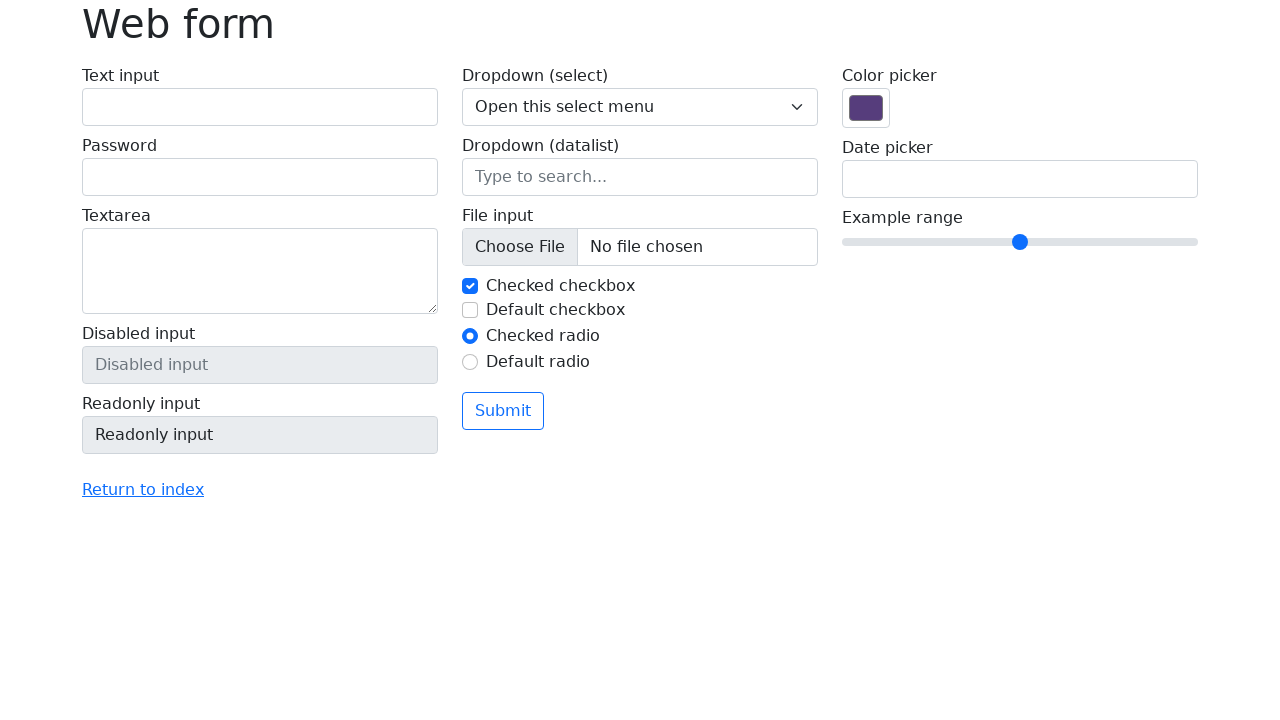

Focused on the range slider input element on input[name='my-range']
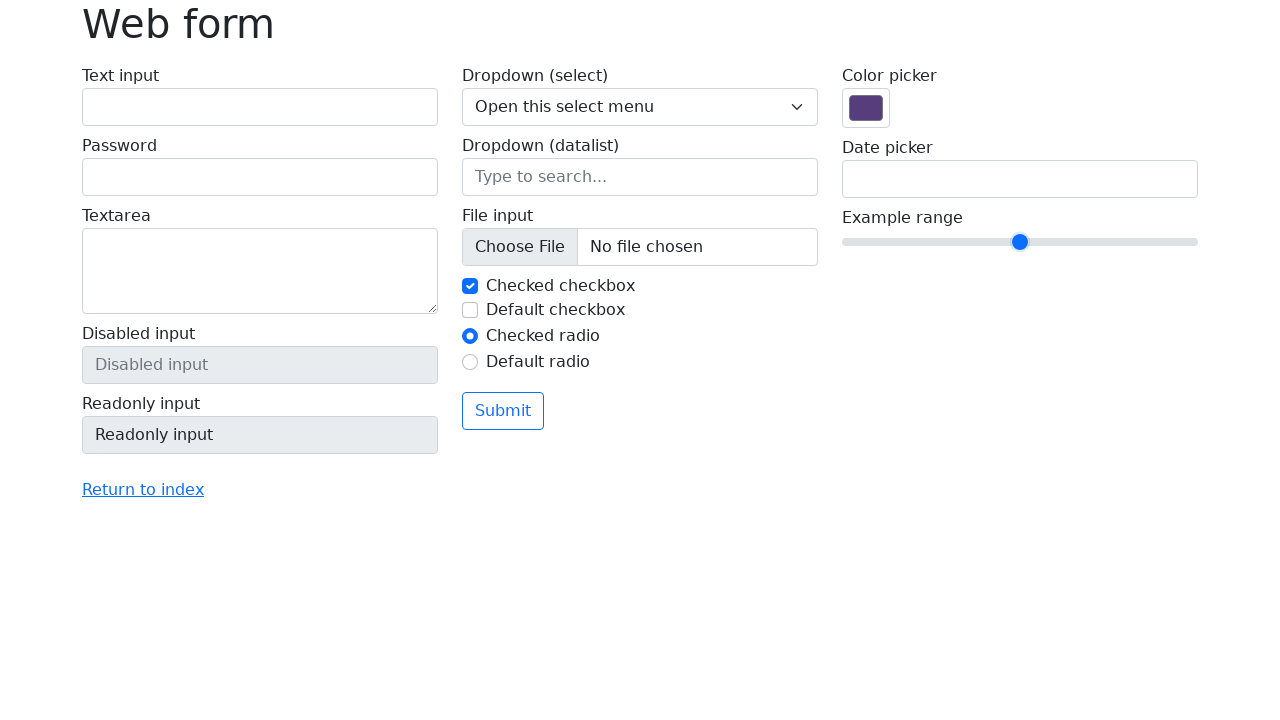

Pressed ArrowRight key to increase slider value (press 1/4) on input[name='my-range']
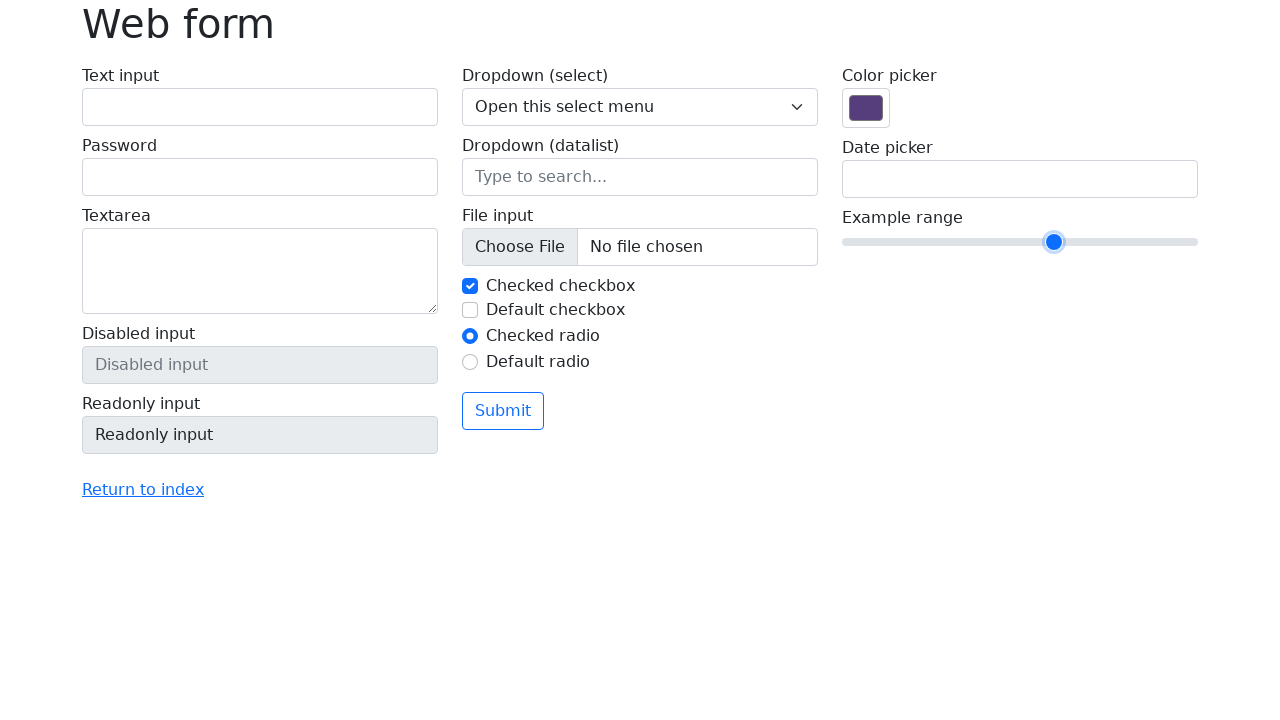

Pressed ArrowRight key to increase slider value (press 2/4) on input[name='my-range']
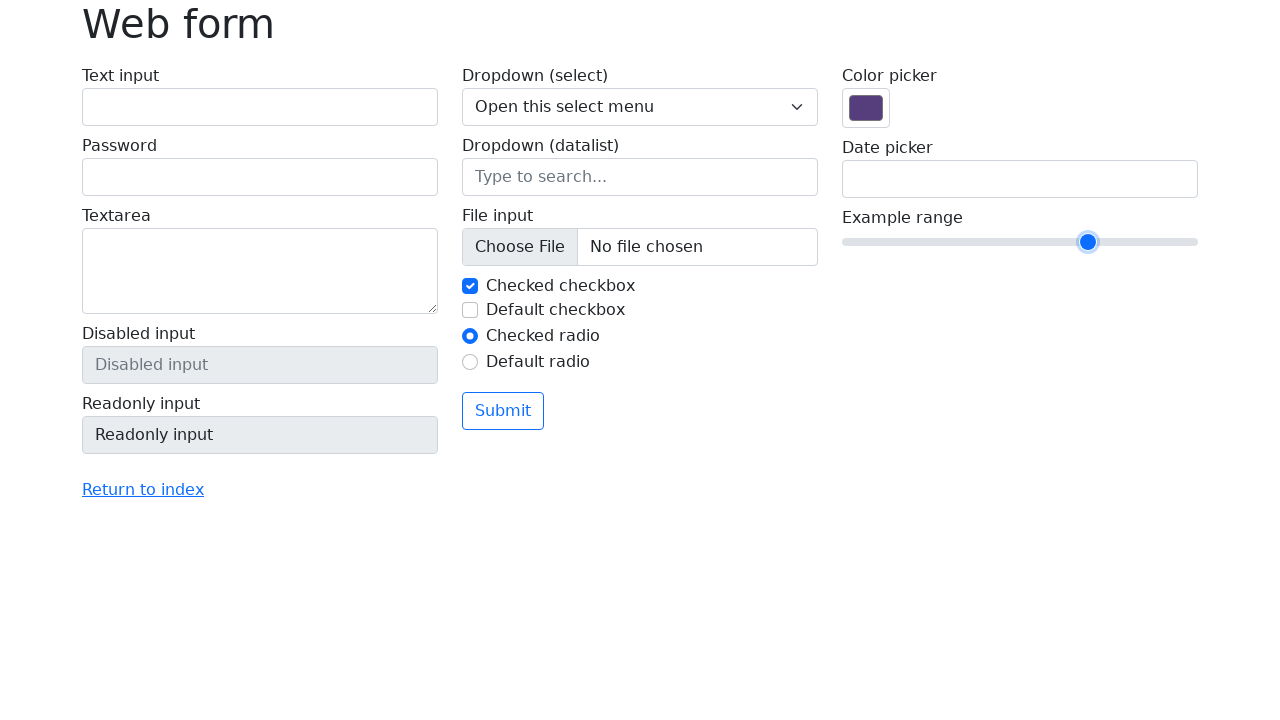

Pressed ArrowRight key to increase slider value (press 3/4) on input[name='my-range']
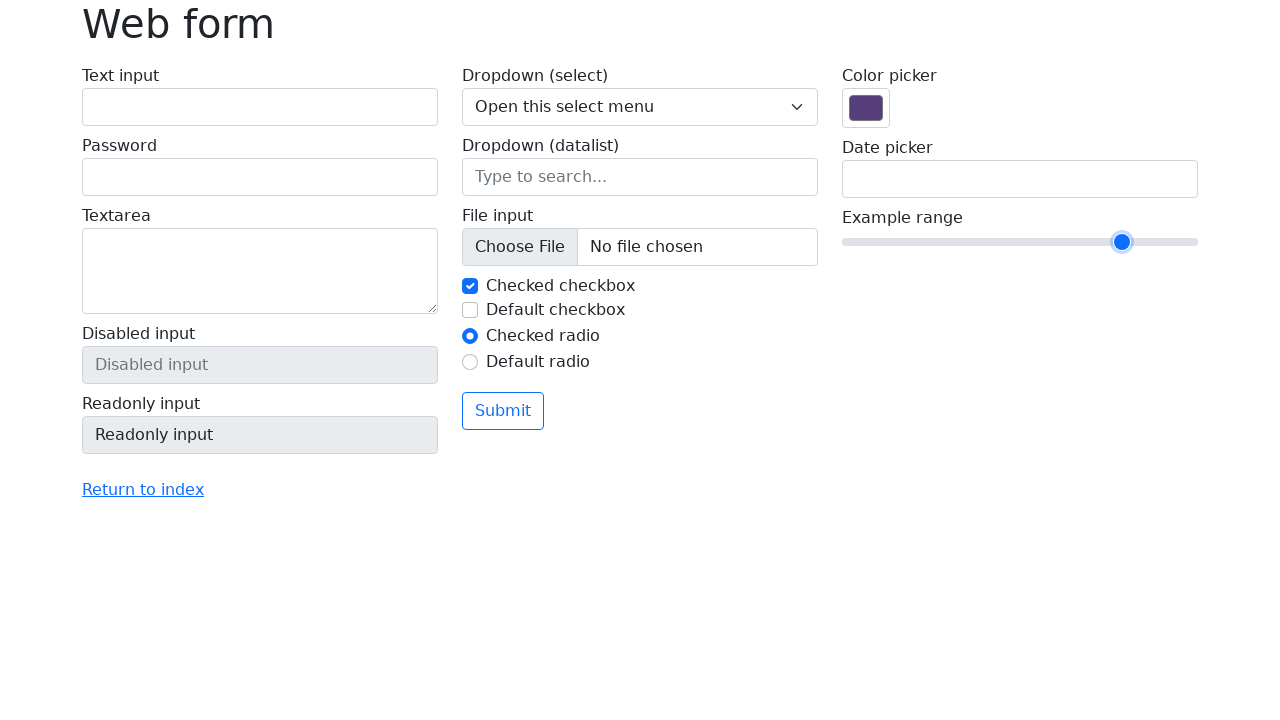

Pressed ArrowRight key to increase slider value (press 4/4) on input[name='my-range']
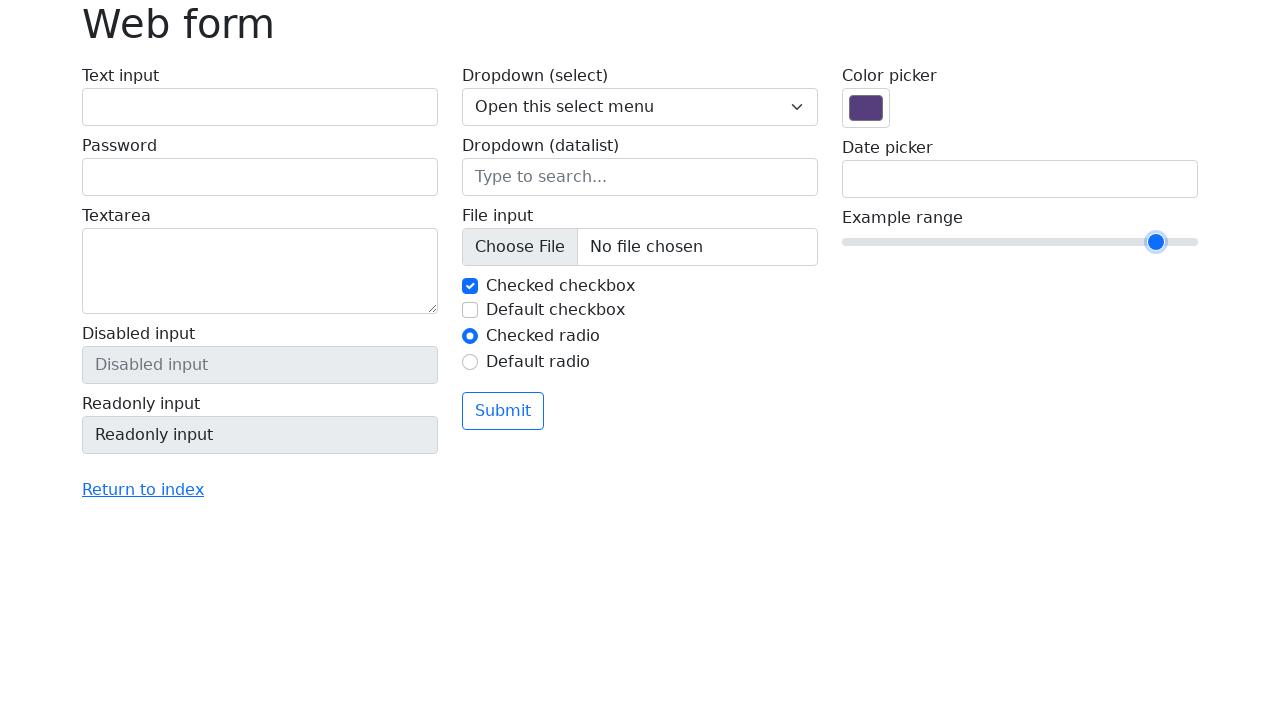

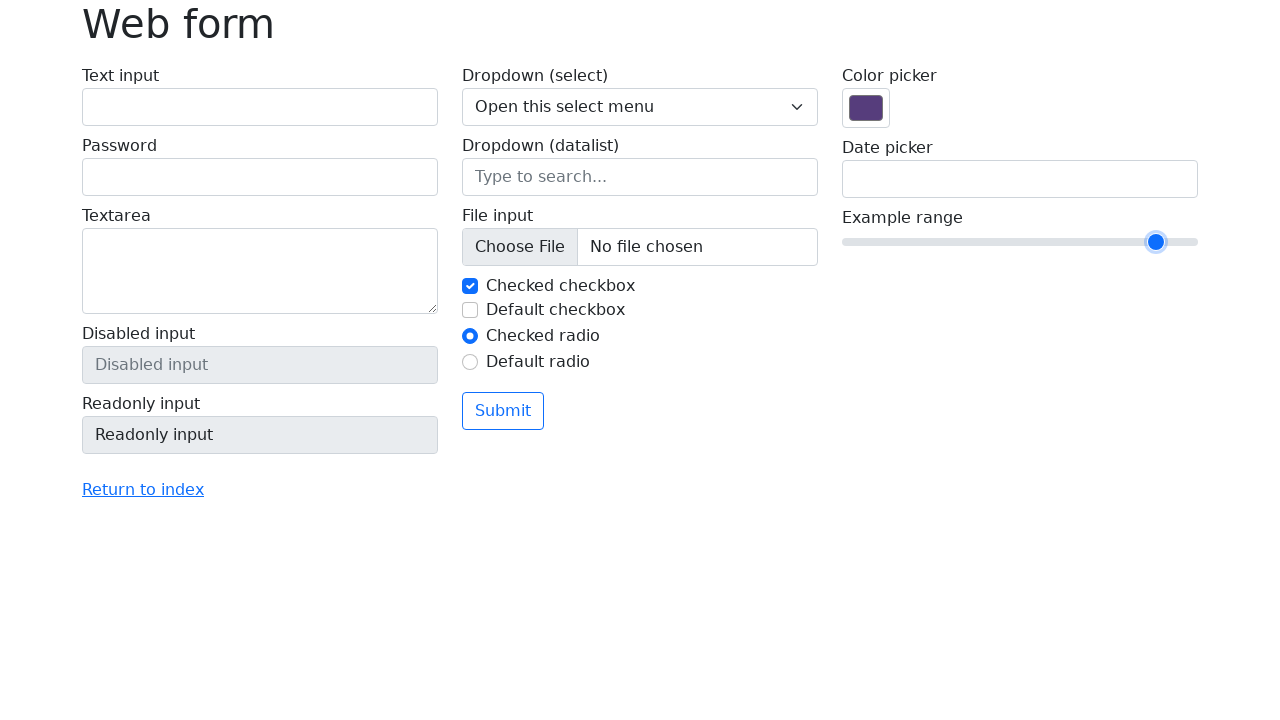